Tests a connection check page by clicking a button, pressing space key, and verifying that connection status elements are displayed for browser verification and various service connections.

Starting URL: https://lojasrenner.blip.ai/check

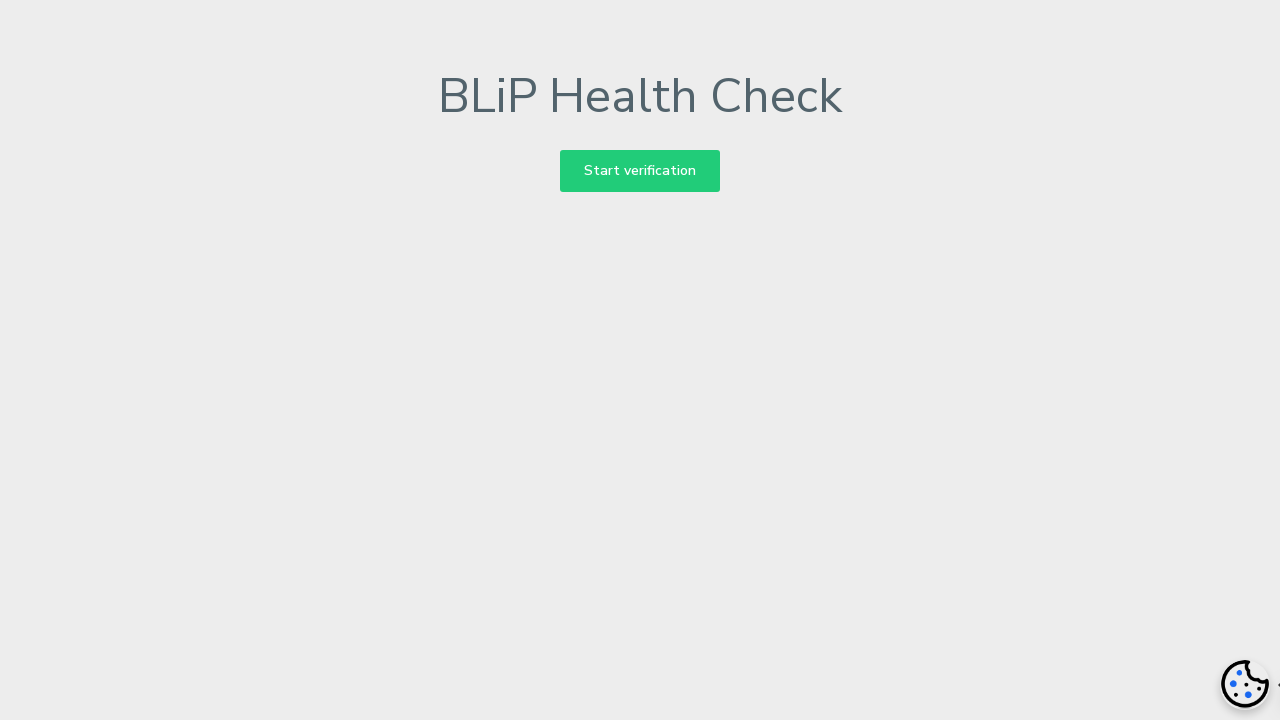

Clicked button to initiate connection check at (640, 171) on xpath=//button
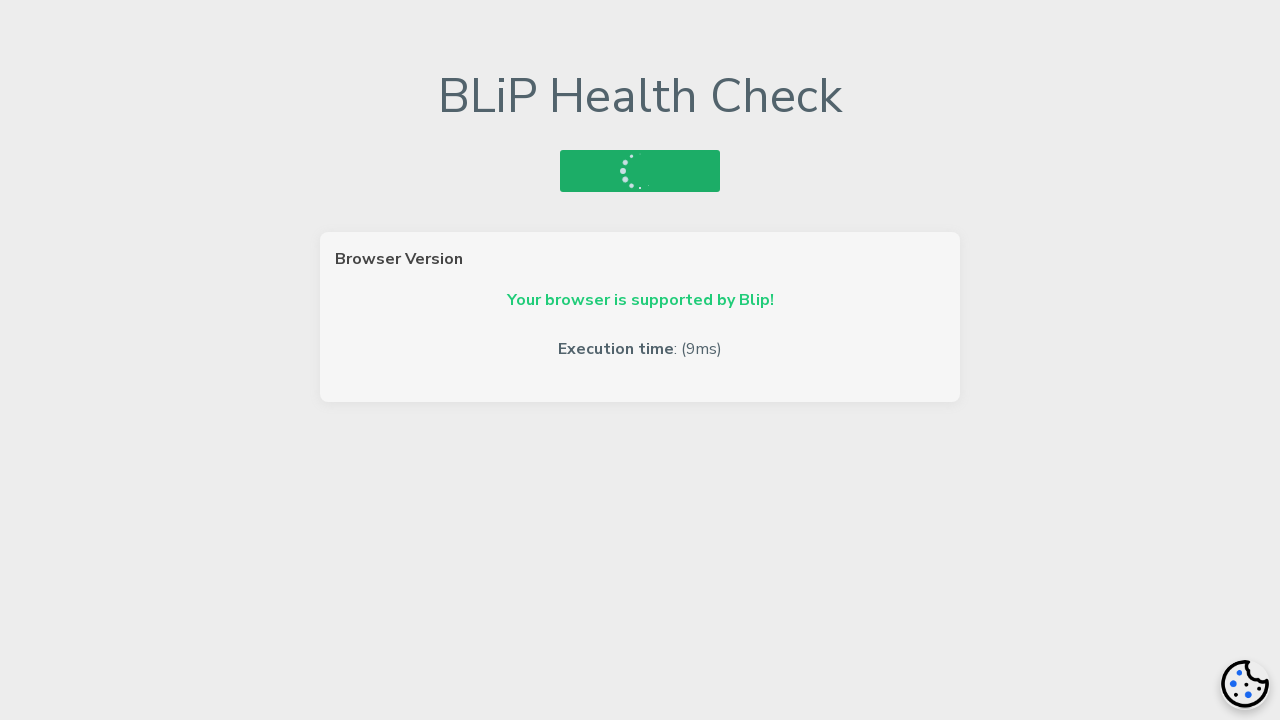

Waited 3 seconds for page to respond
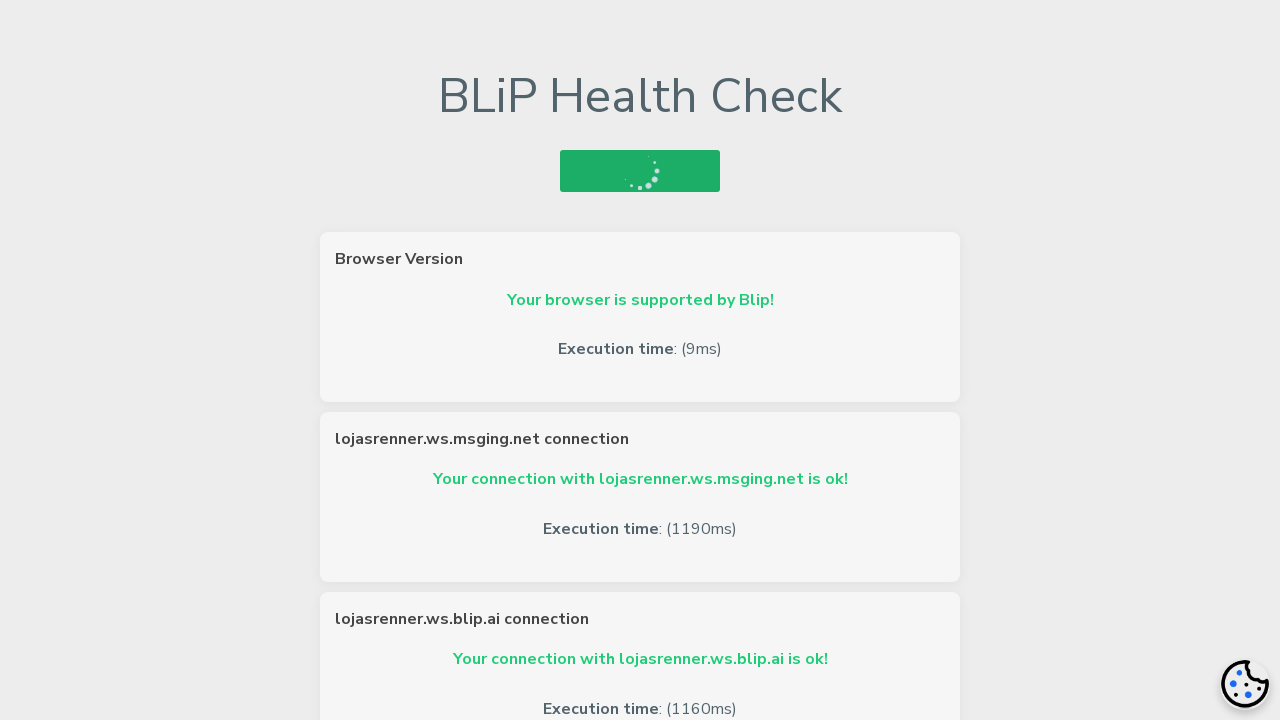

Pressed space key
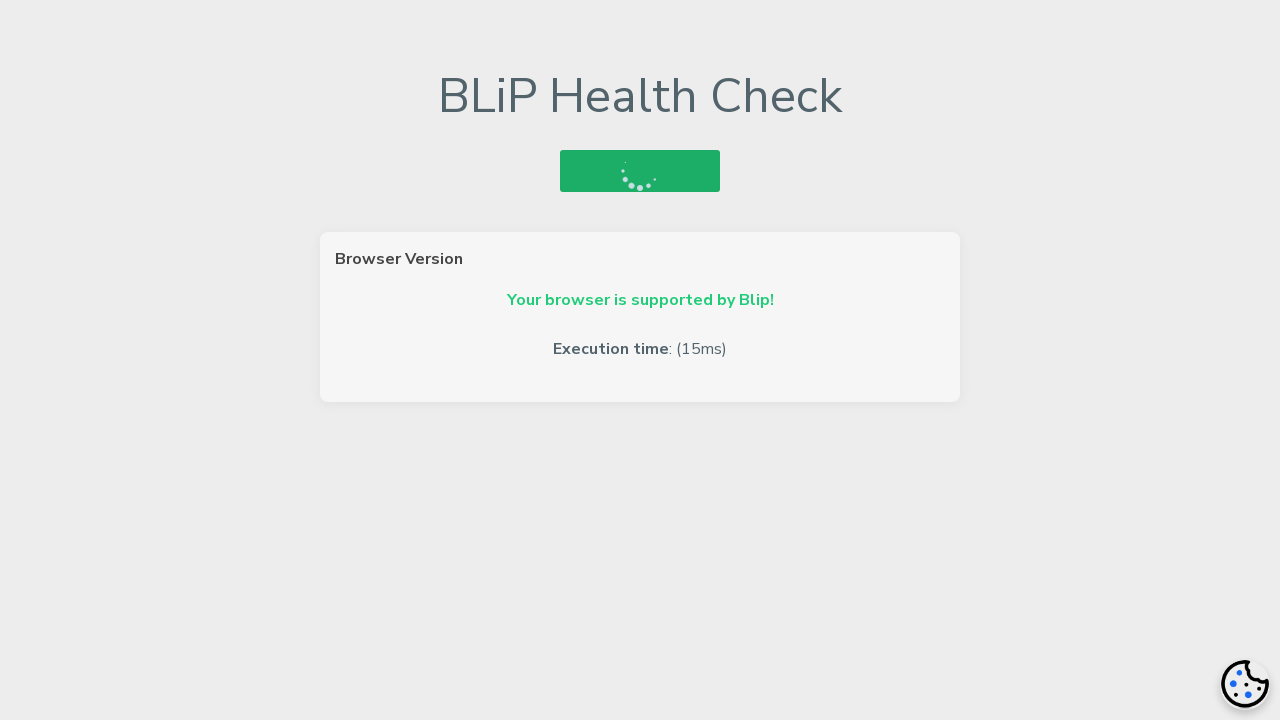

First connection status element appeared
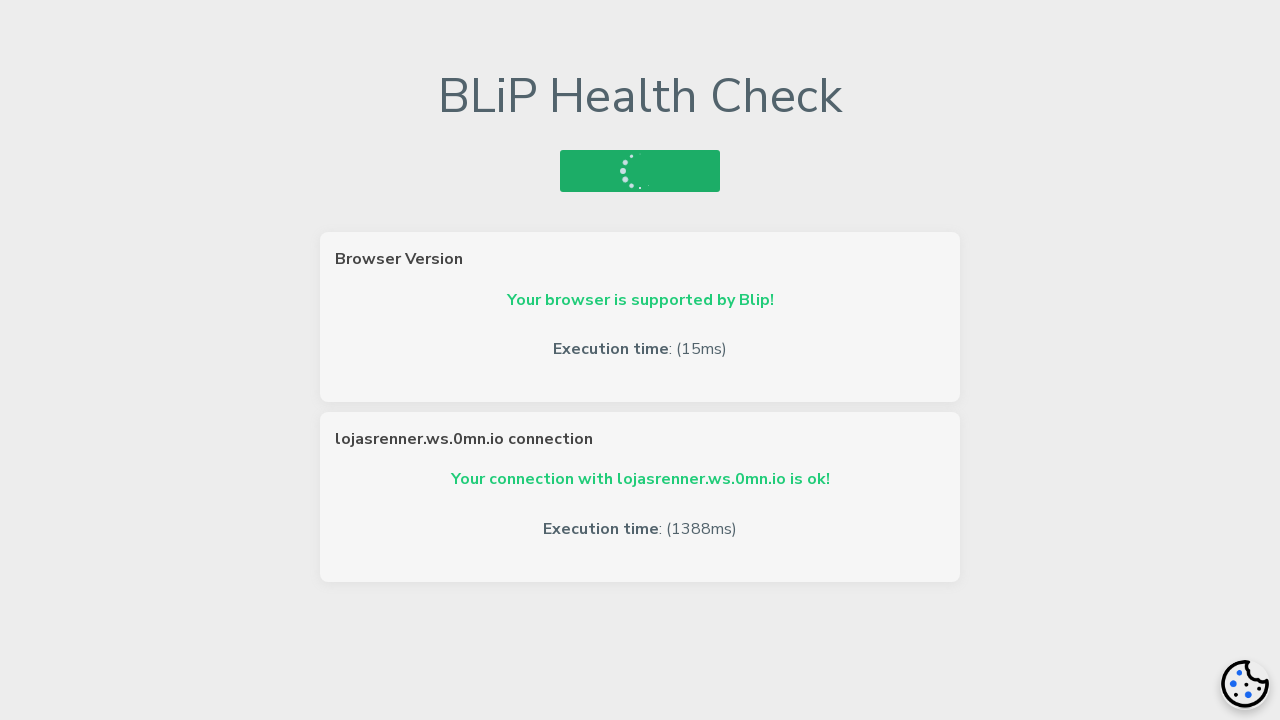

Browser verification status element appeared
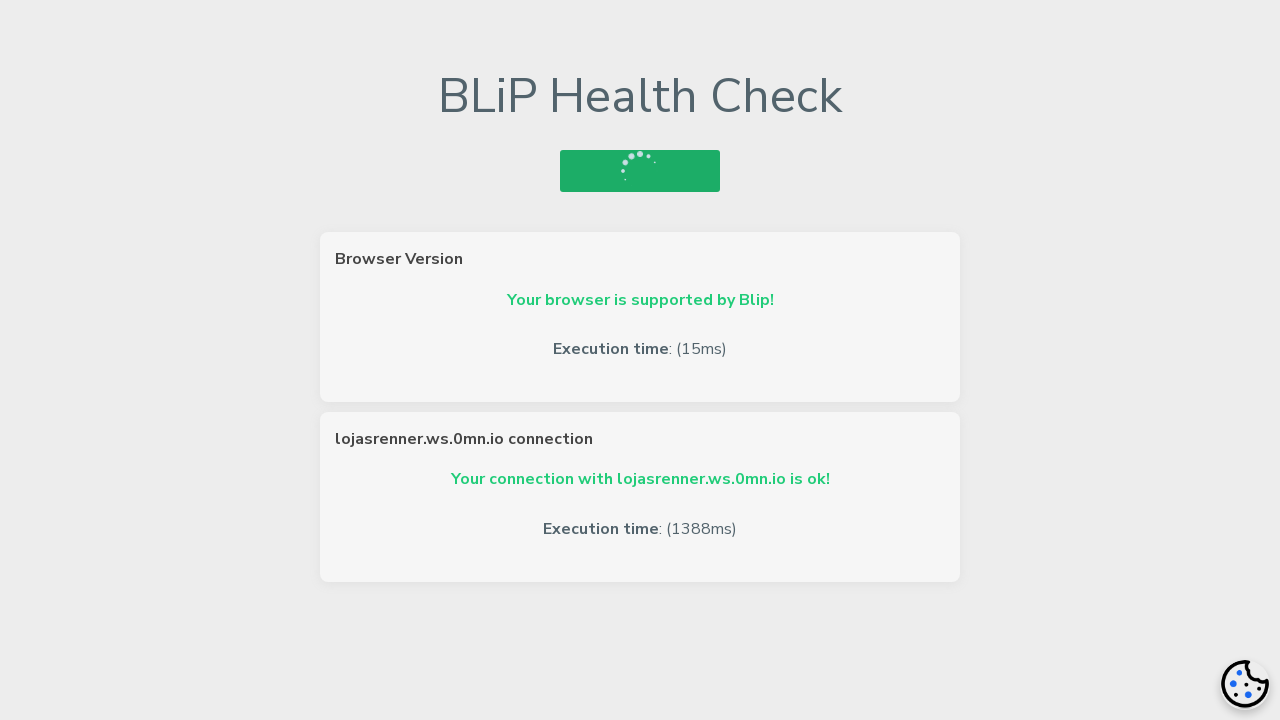

Second service connection status element appeared
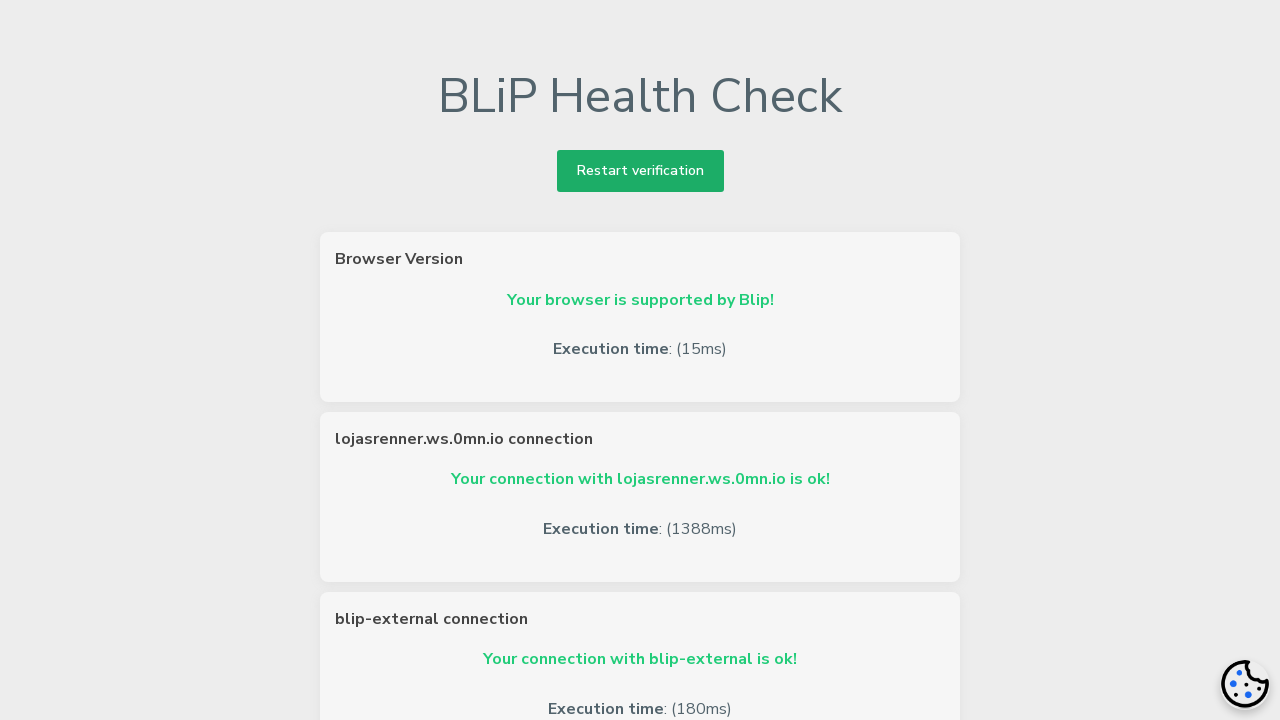

Third service connection status element appeared
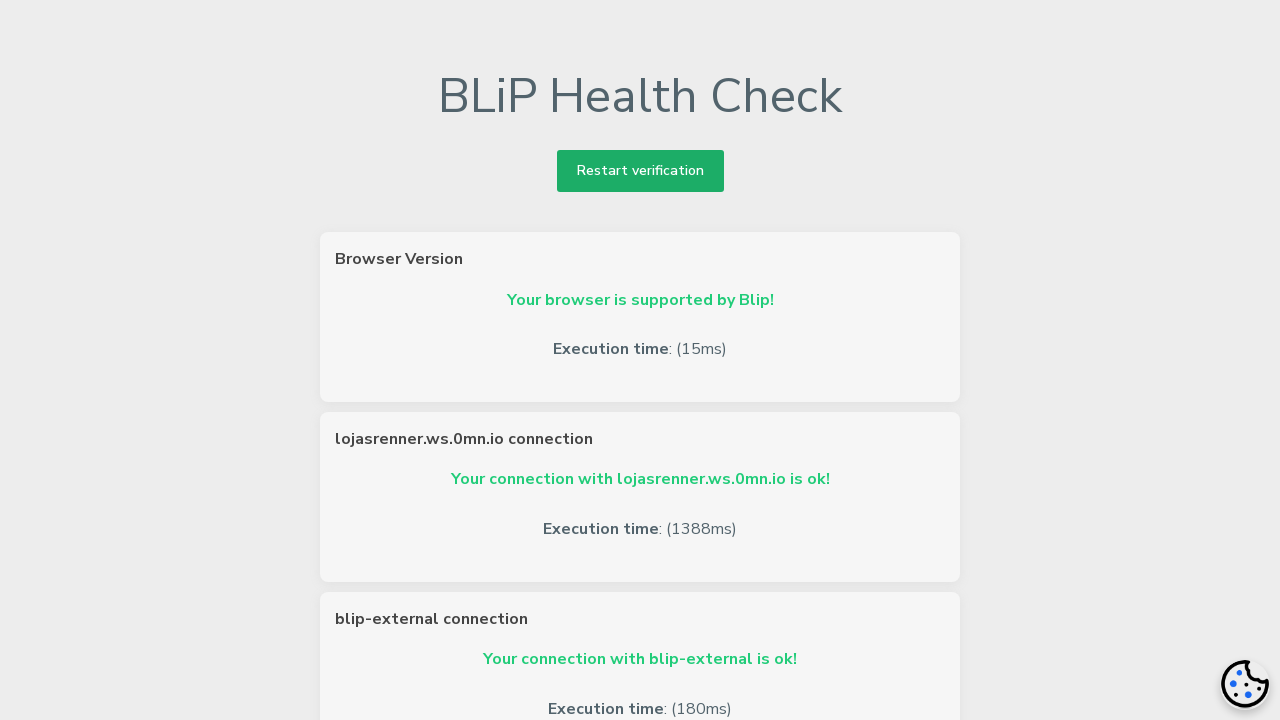

Fourth service connection status element appeared
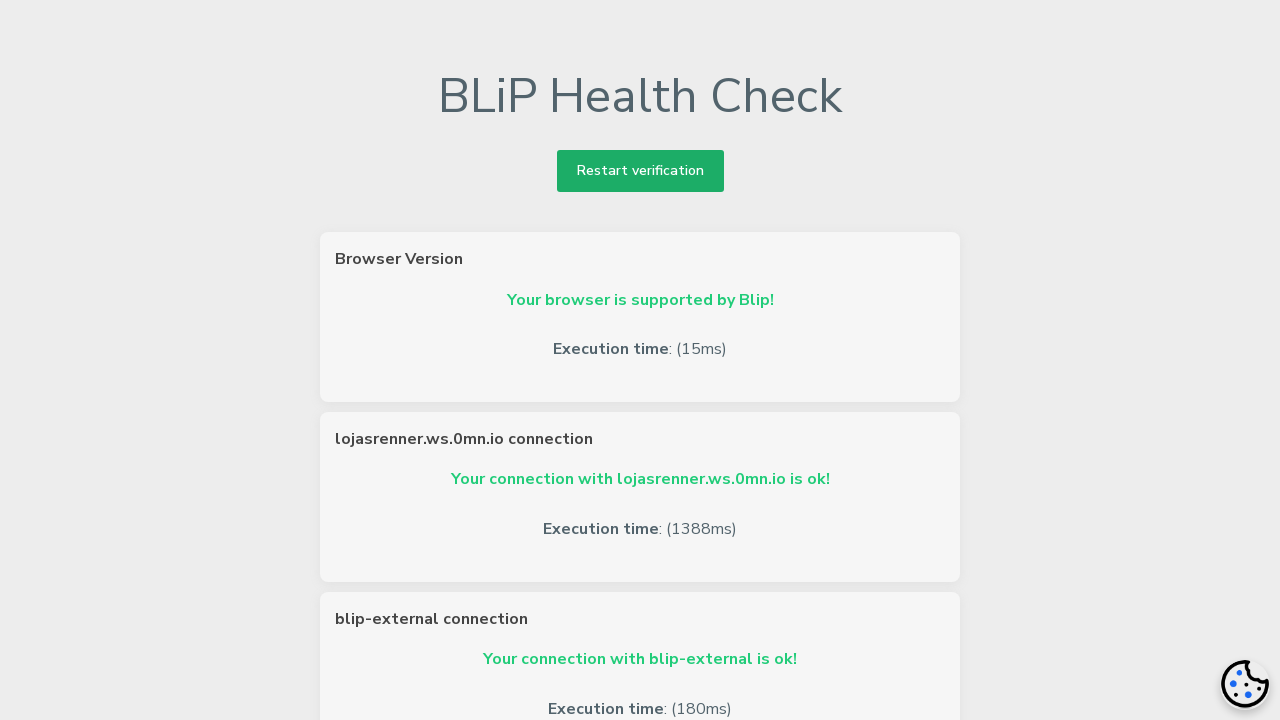

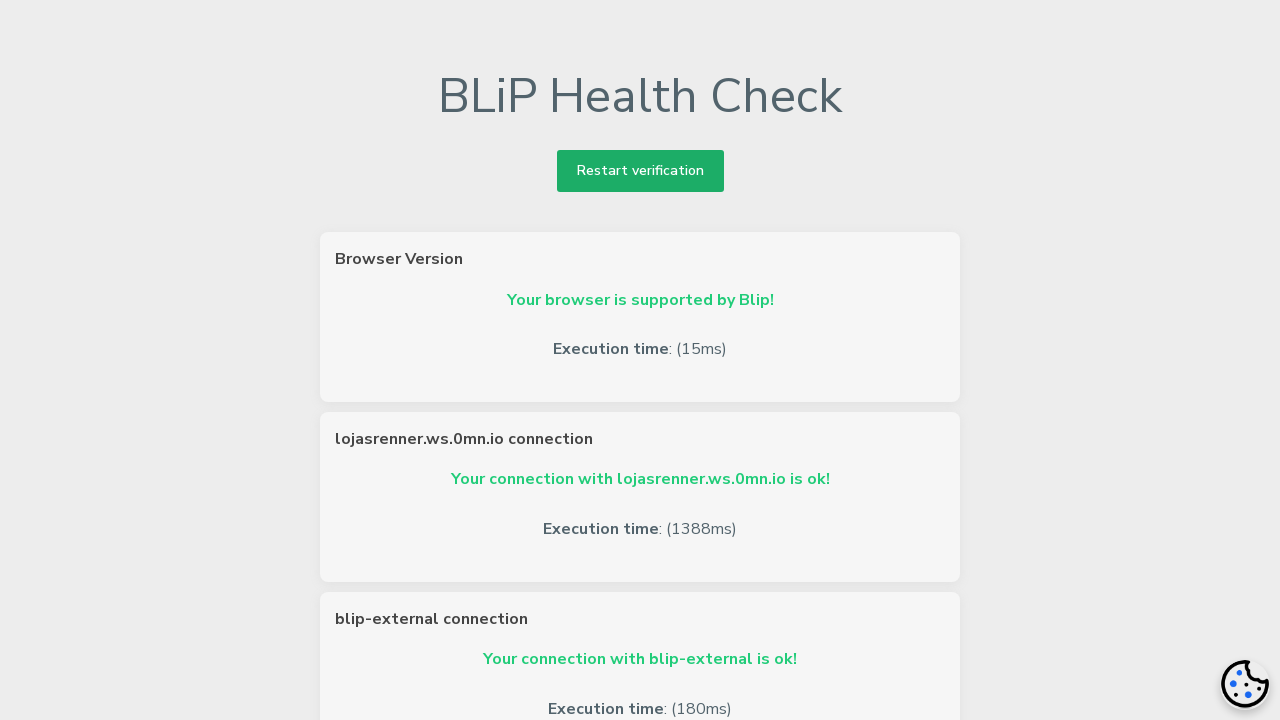